Navigates to the Selenium website homepage, retrieves the page text content, and maximizes the browser window

Starting URL: https://selenium.dev/

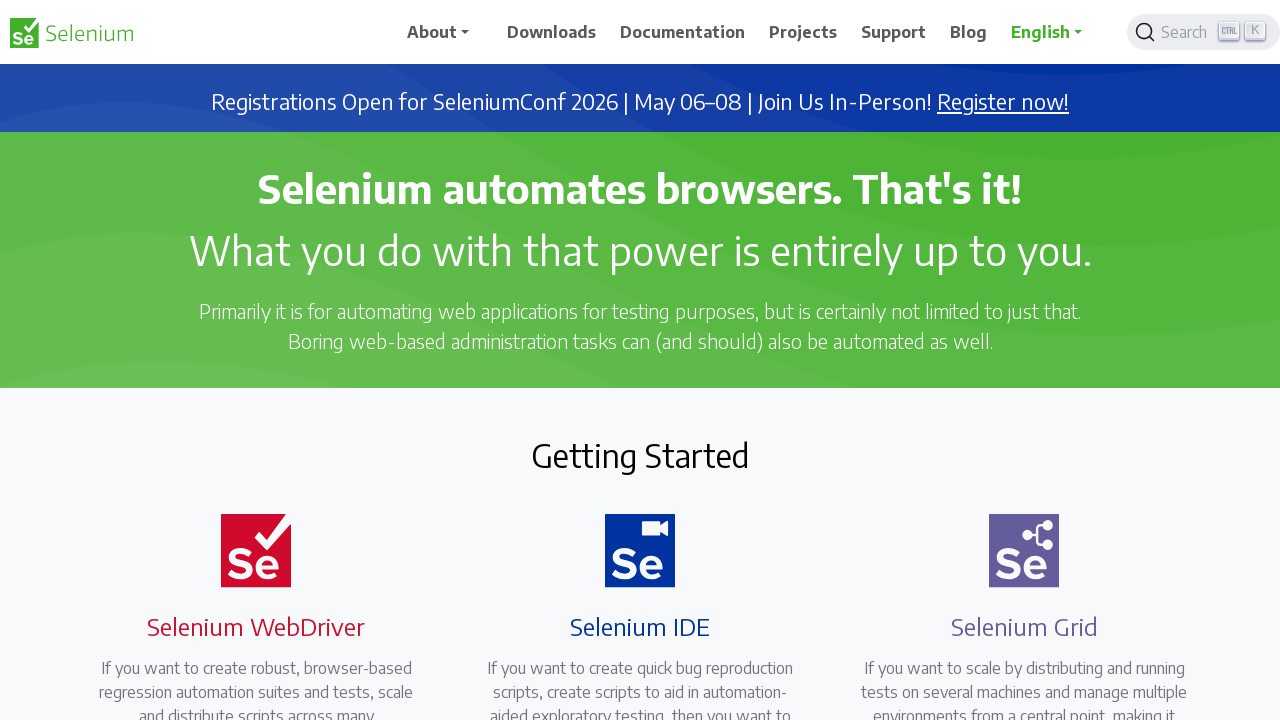

Located body element to verify page loaded
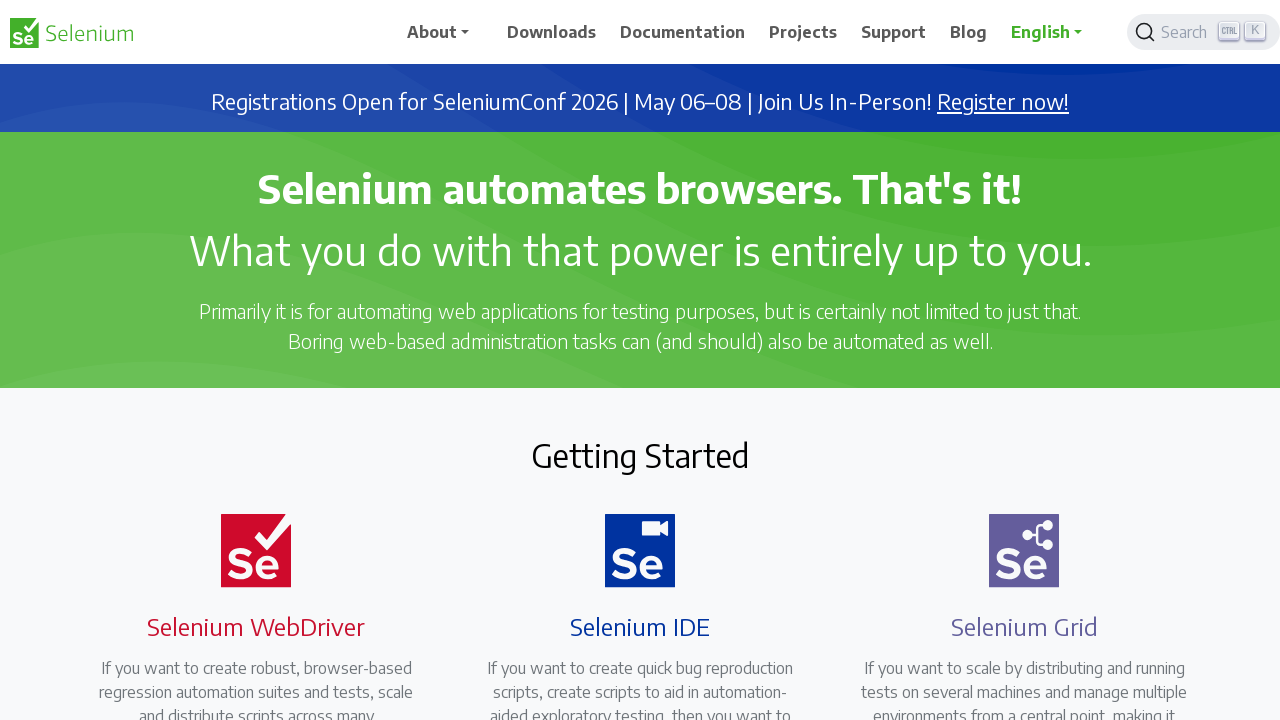

Retrieved text content from page body
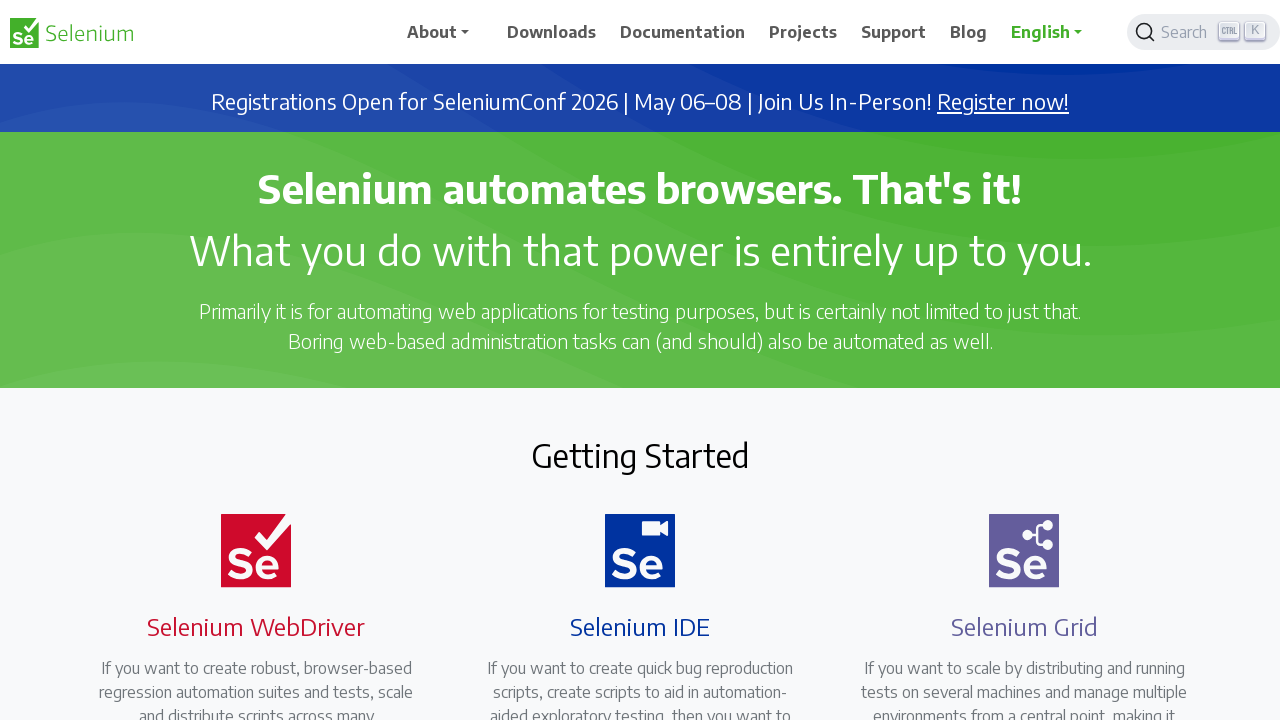

Maximized browser window to 1920x1080
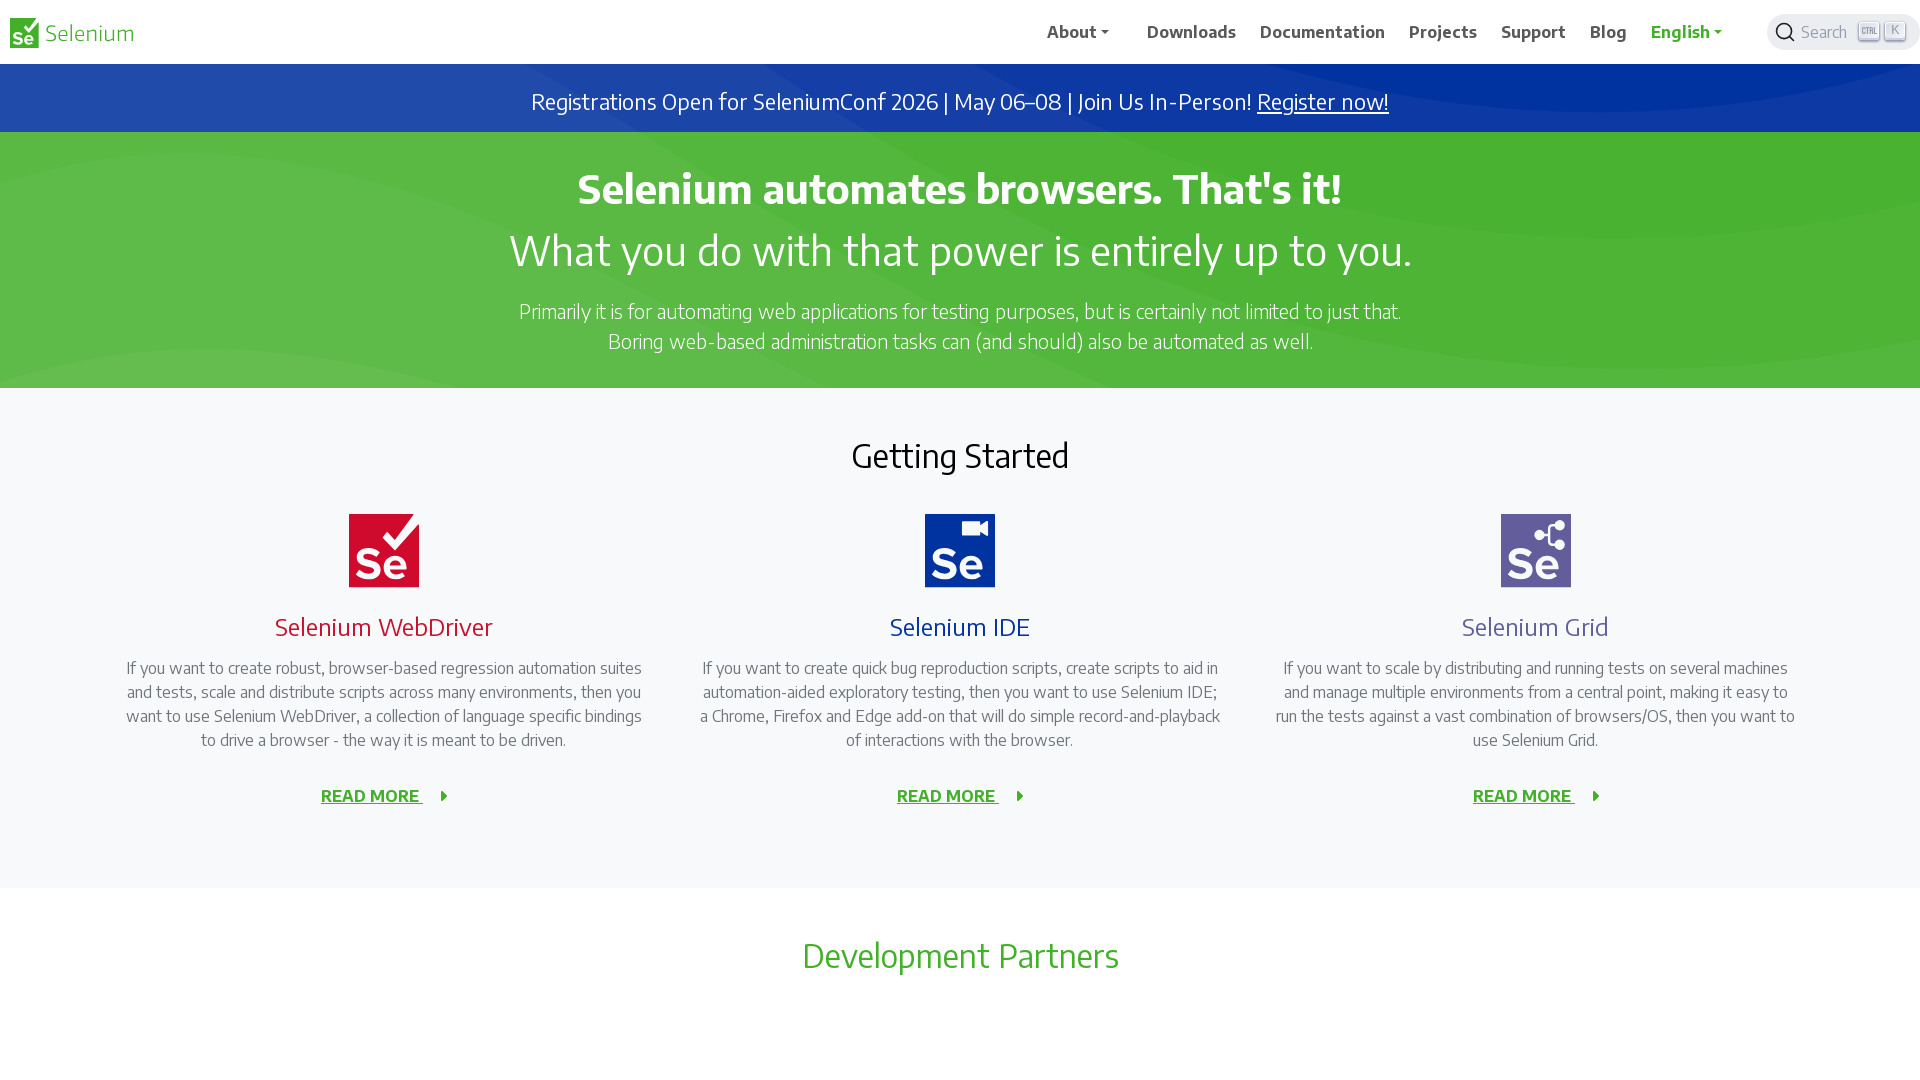

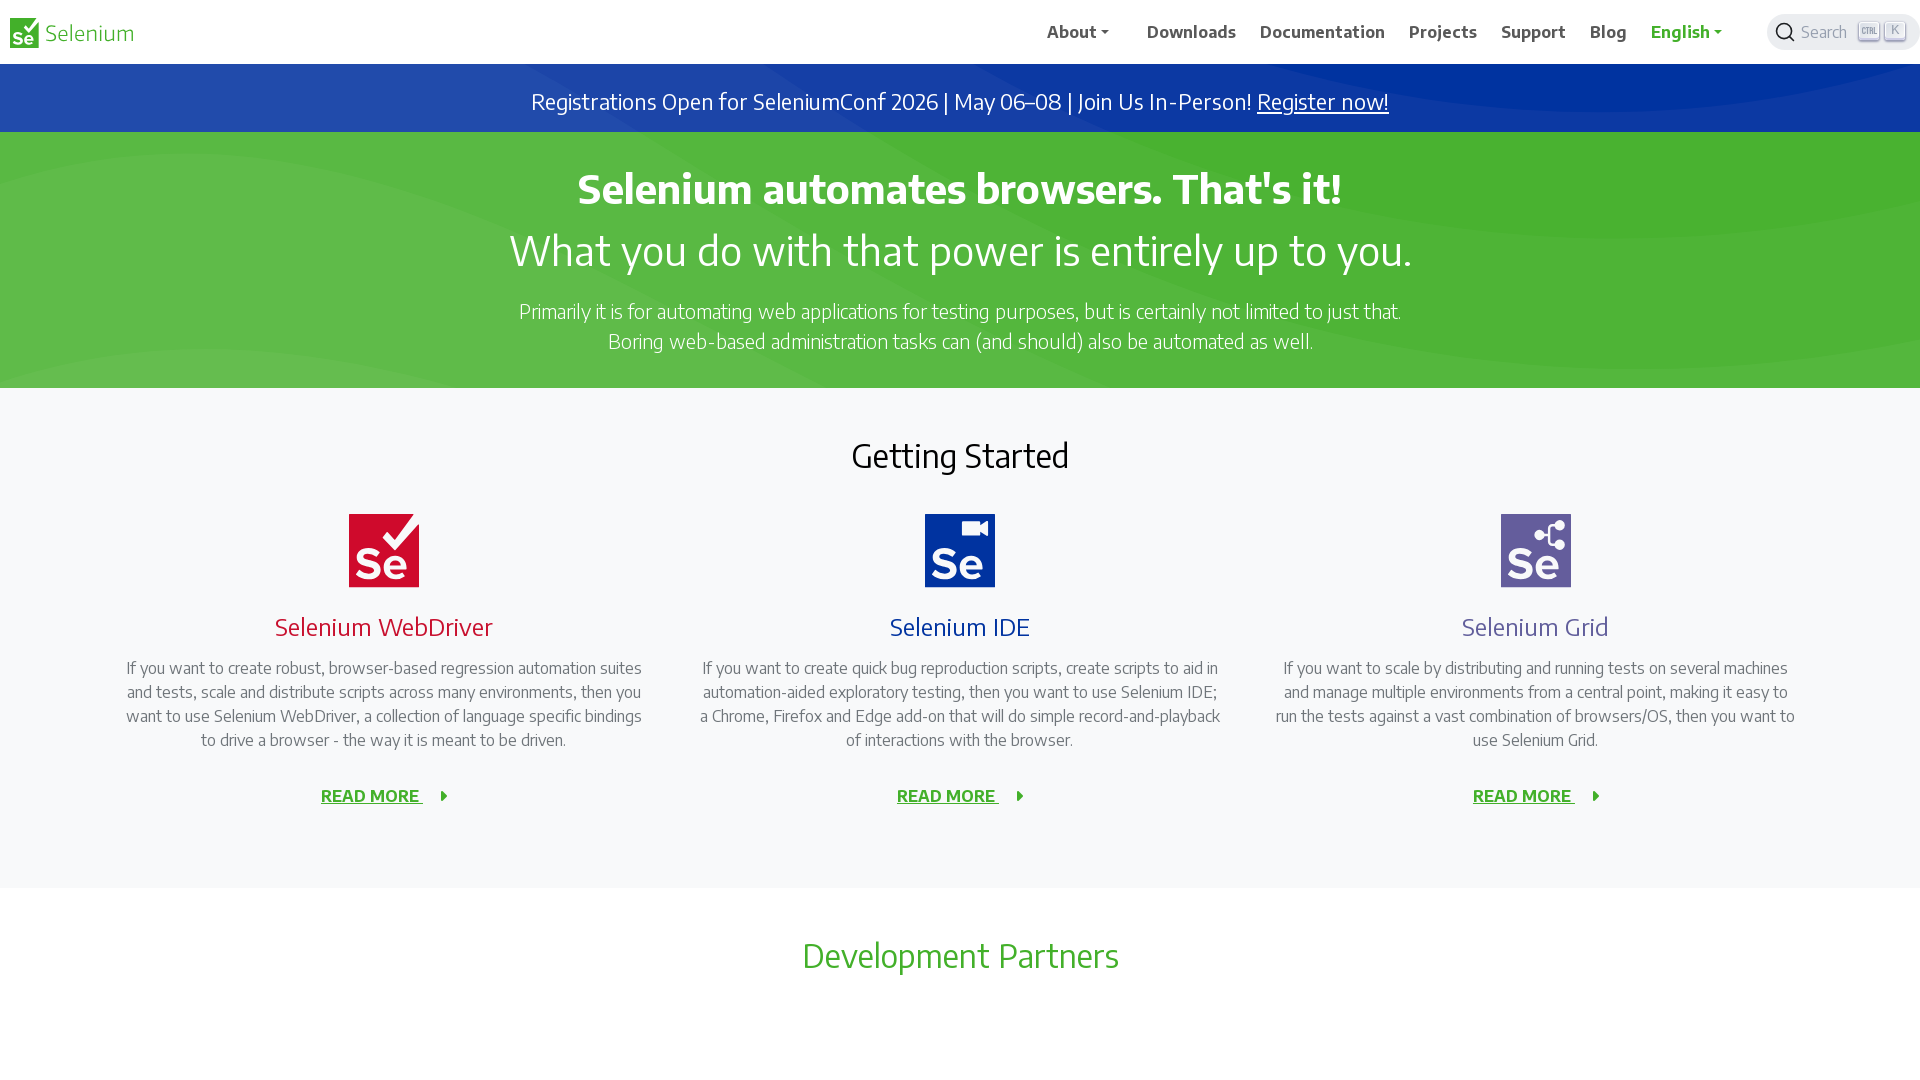